Tests simple JavaScript alert by clicking the alert button and verifying the result message

Starting URL: https://the-internet.herokuapp.com/javascript_alerts

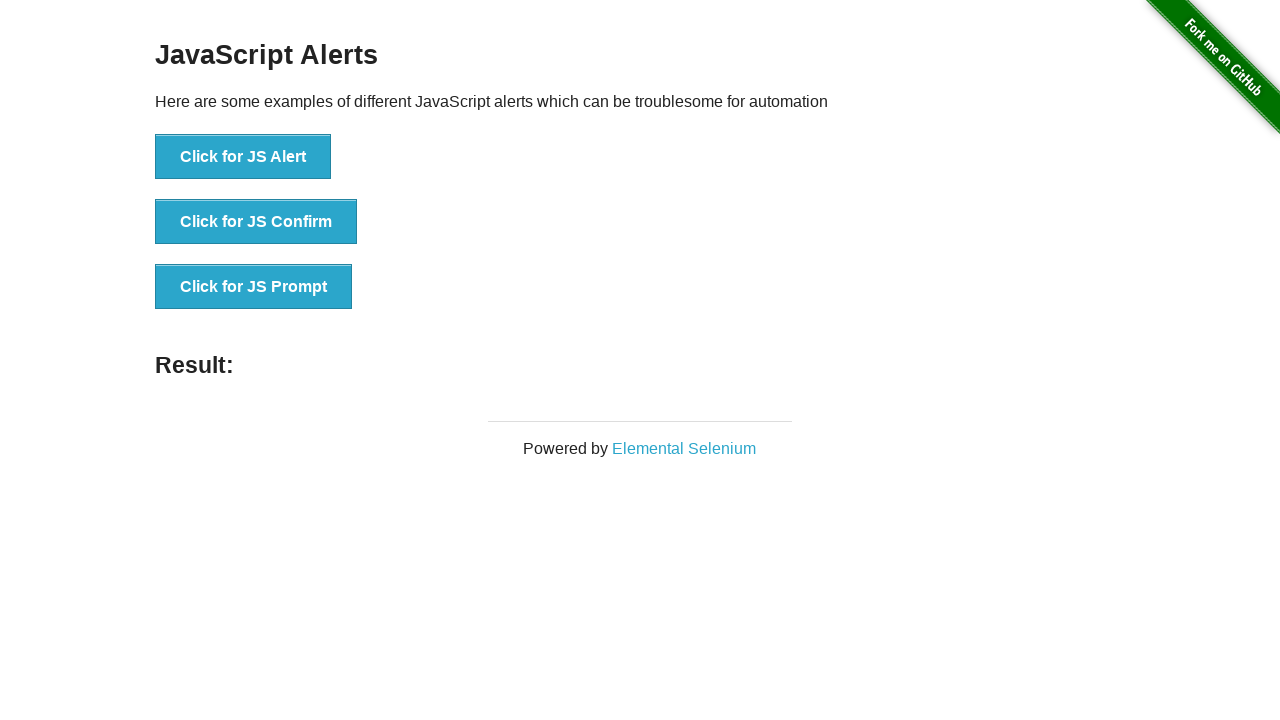

Set up dialog handler to accept alerts
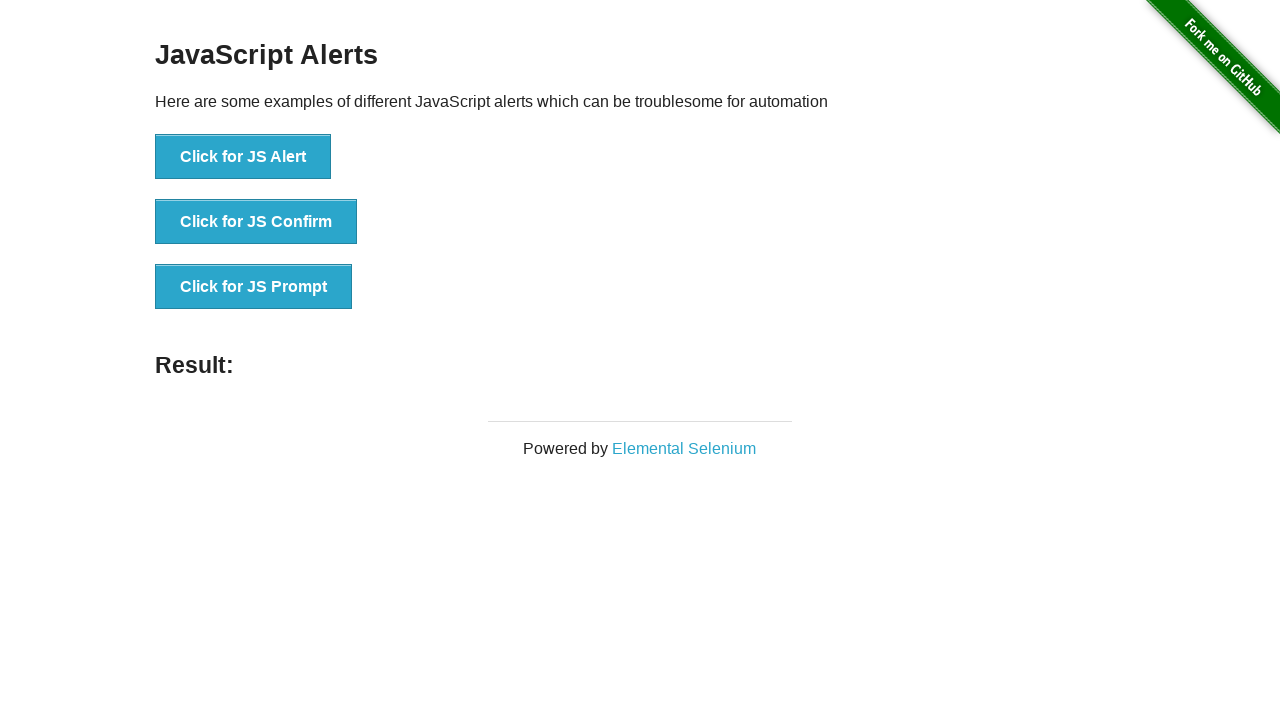

Clicked the JS Alert button at (243, 157) on text='Click for JS Alert'
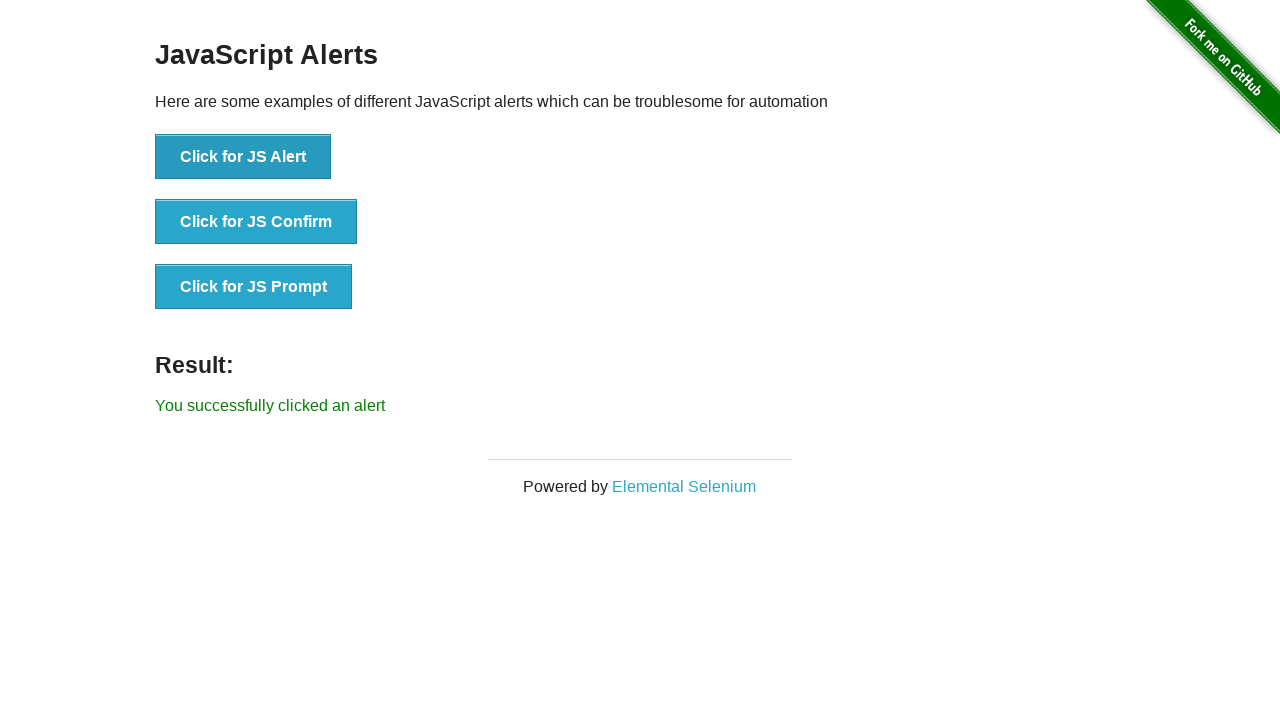

Verified result message 'You successfully clicked an alert' is displayed
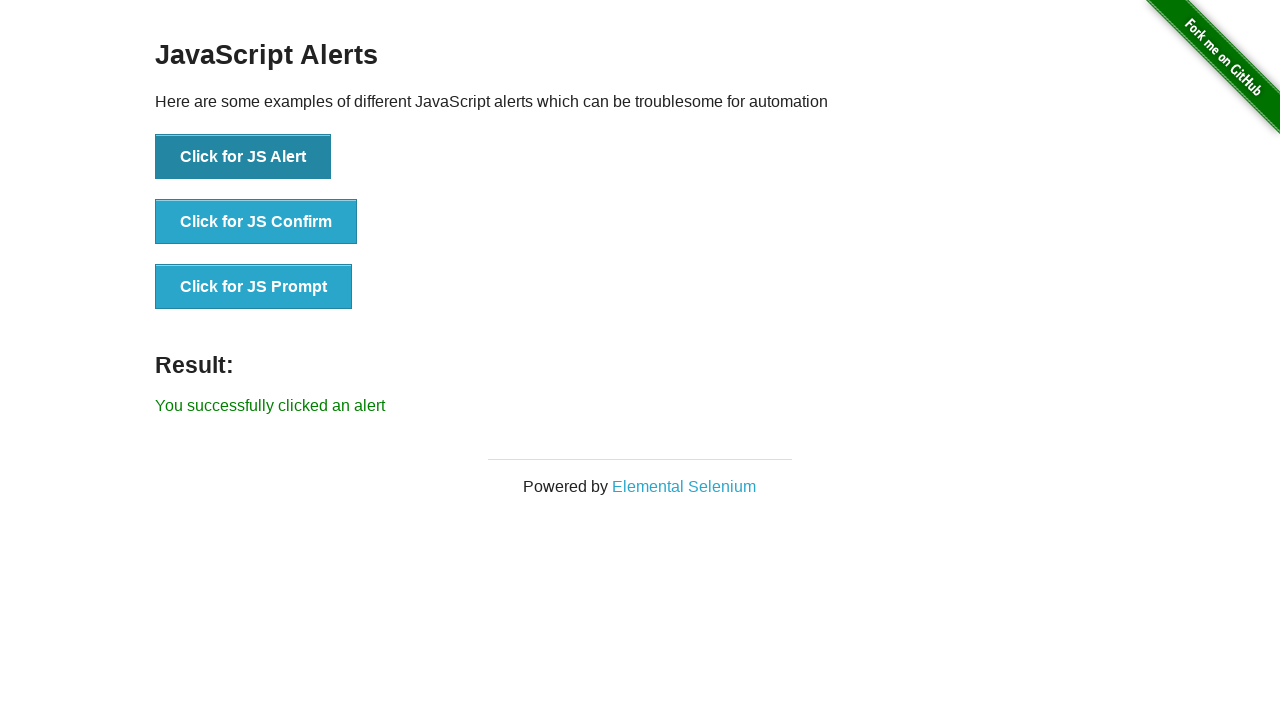

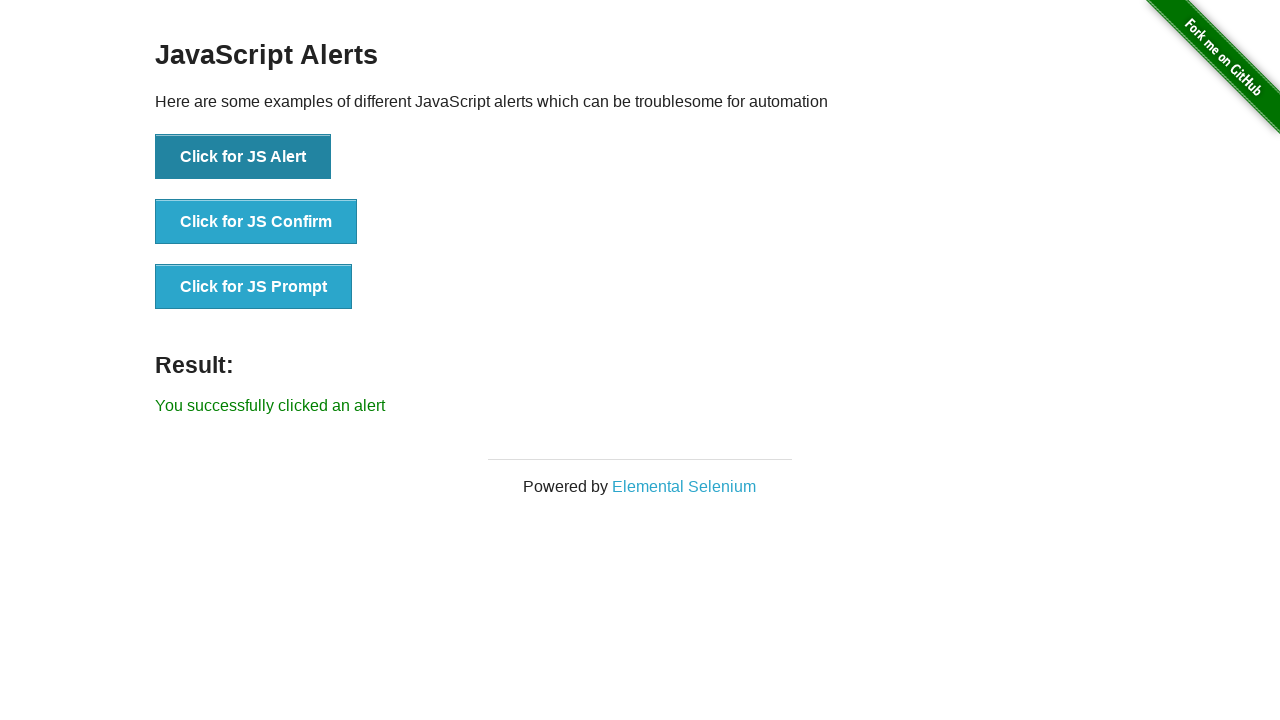